Navigates to RPA Challenge OCR website and verifies that the table data is accessible and displayed correctly

Starting URL: https://rpachallengeocr.azurewebsites.net/

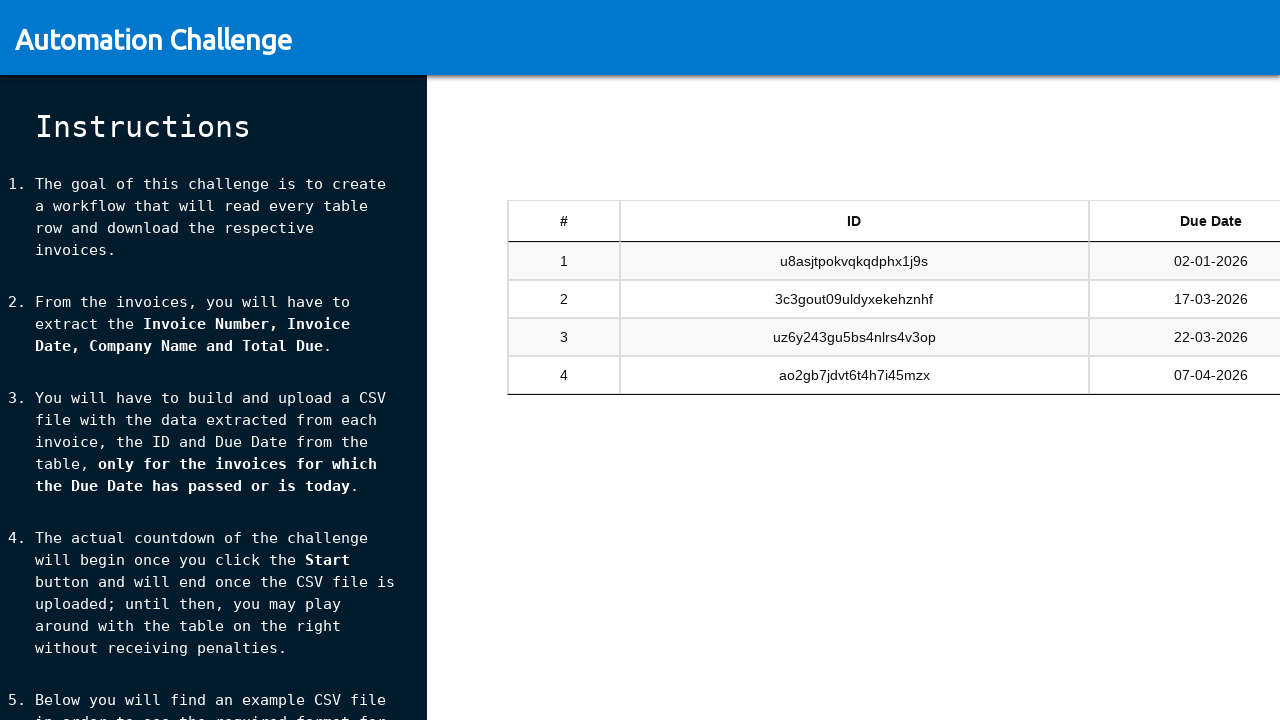

Navigated to RPA Challenge OCR website
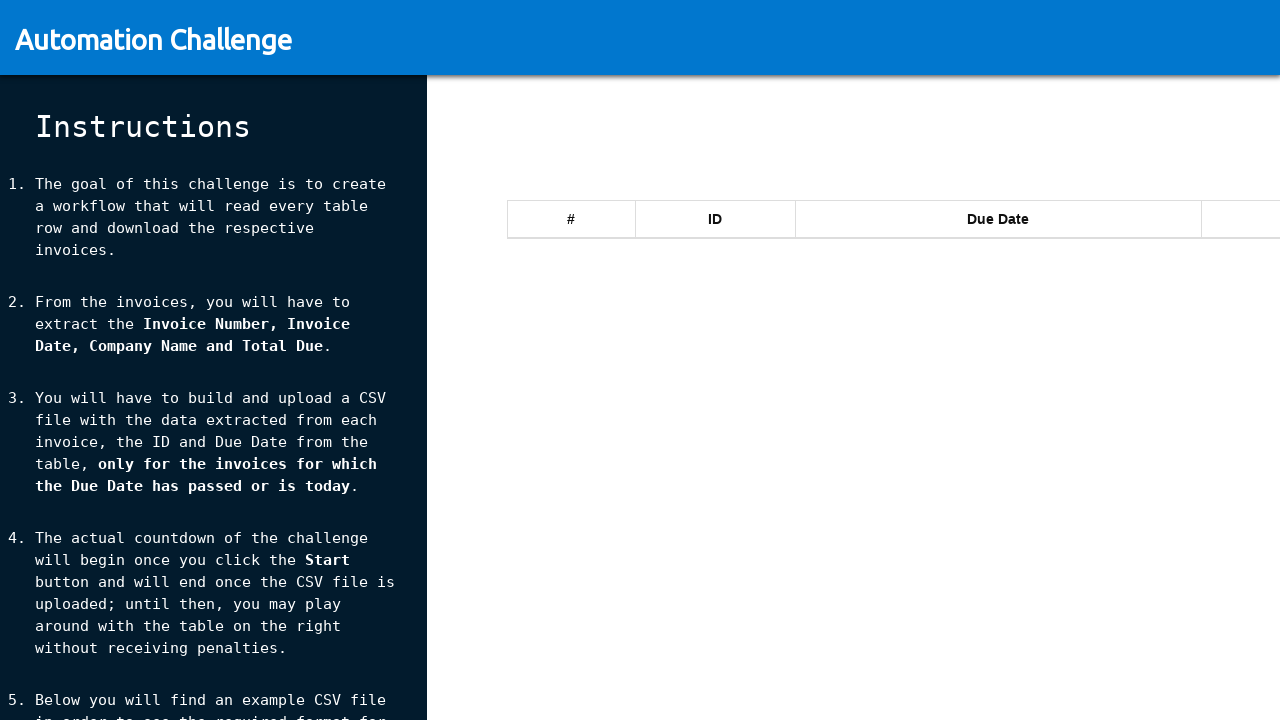

Table sandbox element loaded
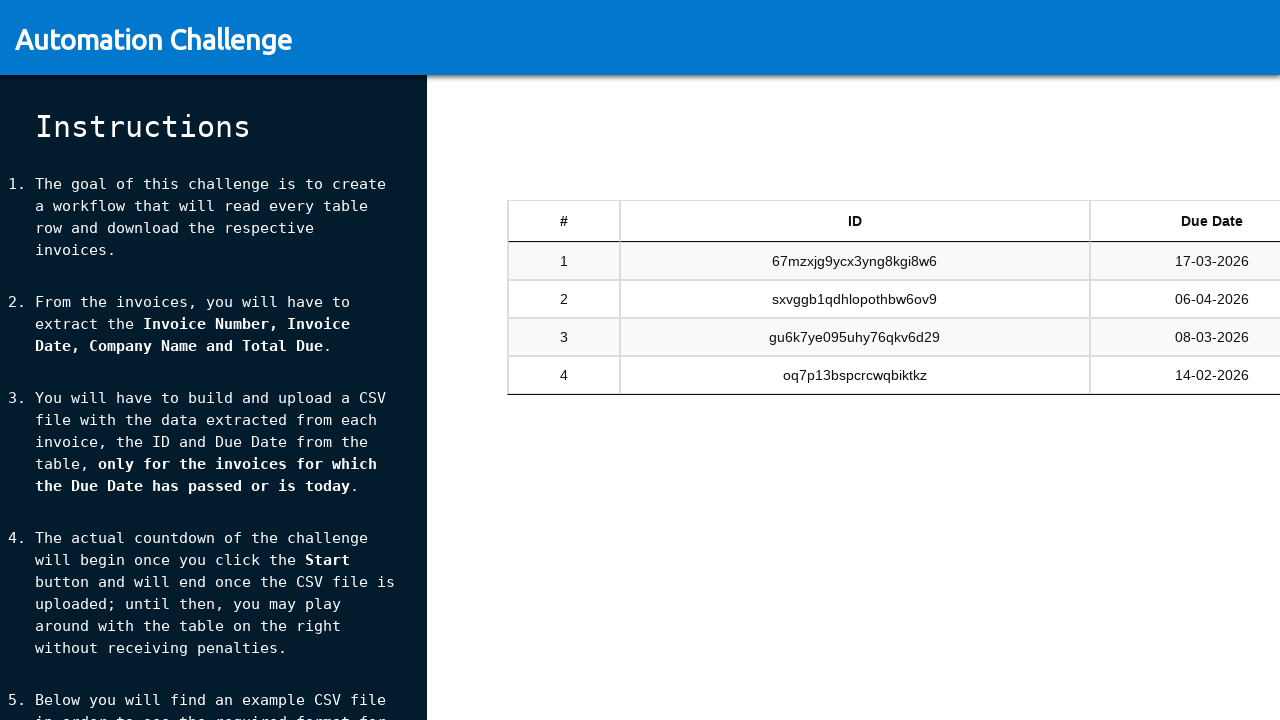

Table rows are present and visible
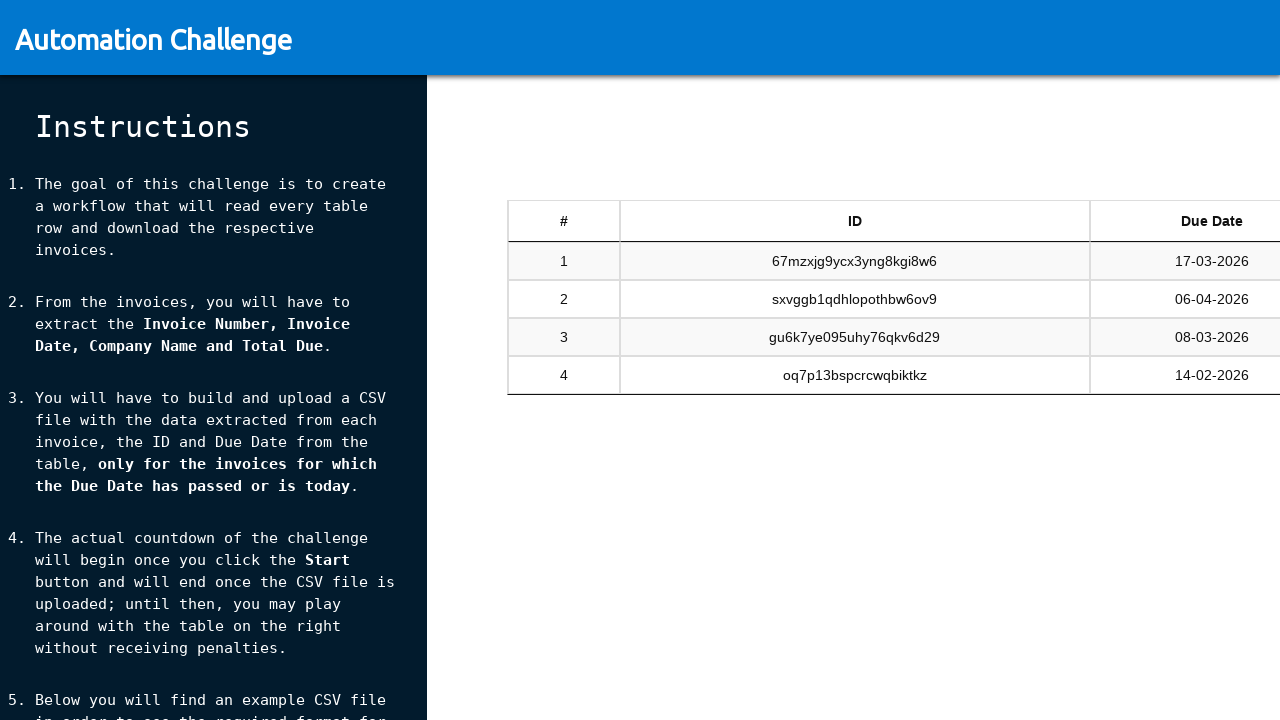

Table cells are present and visible
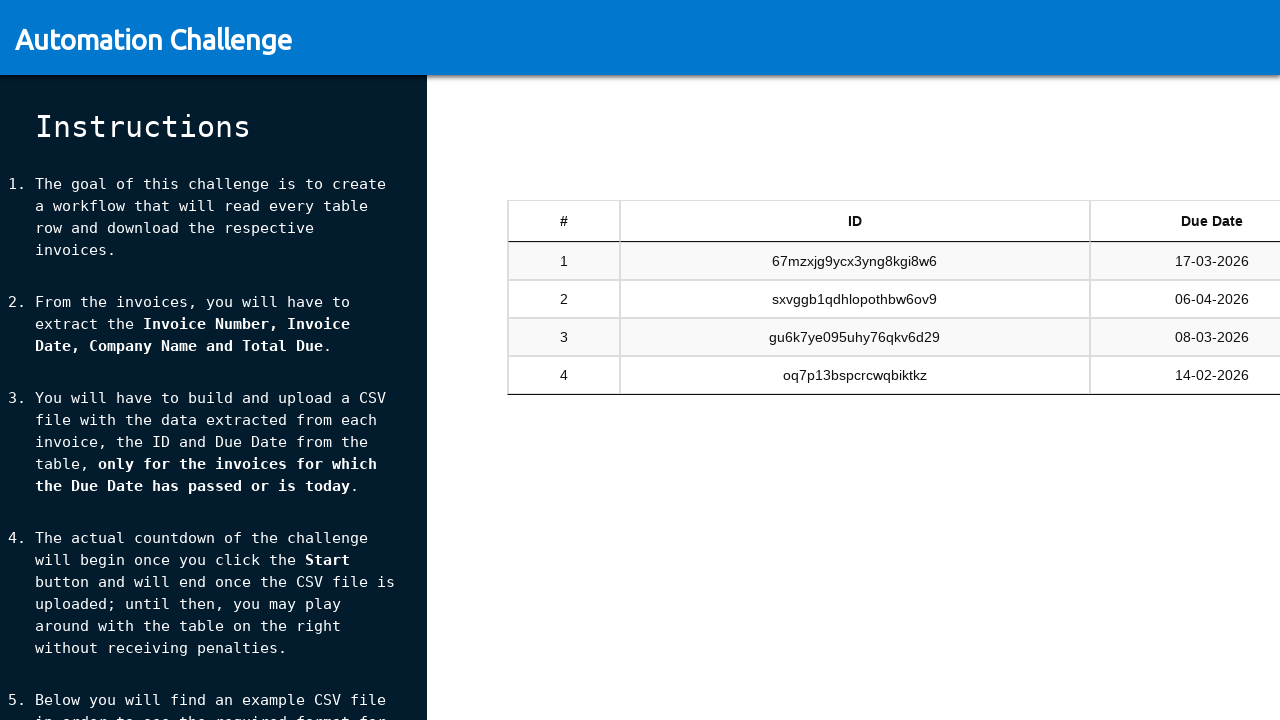

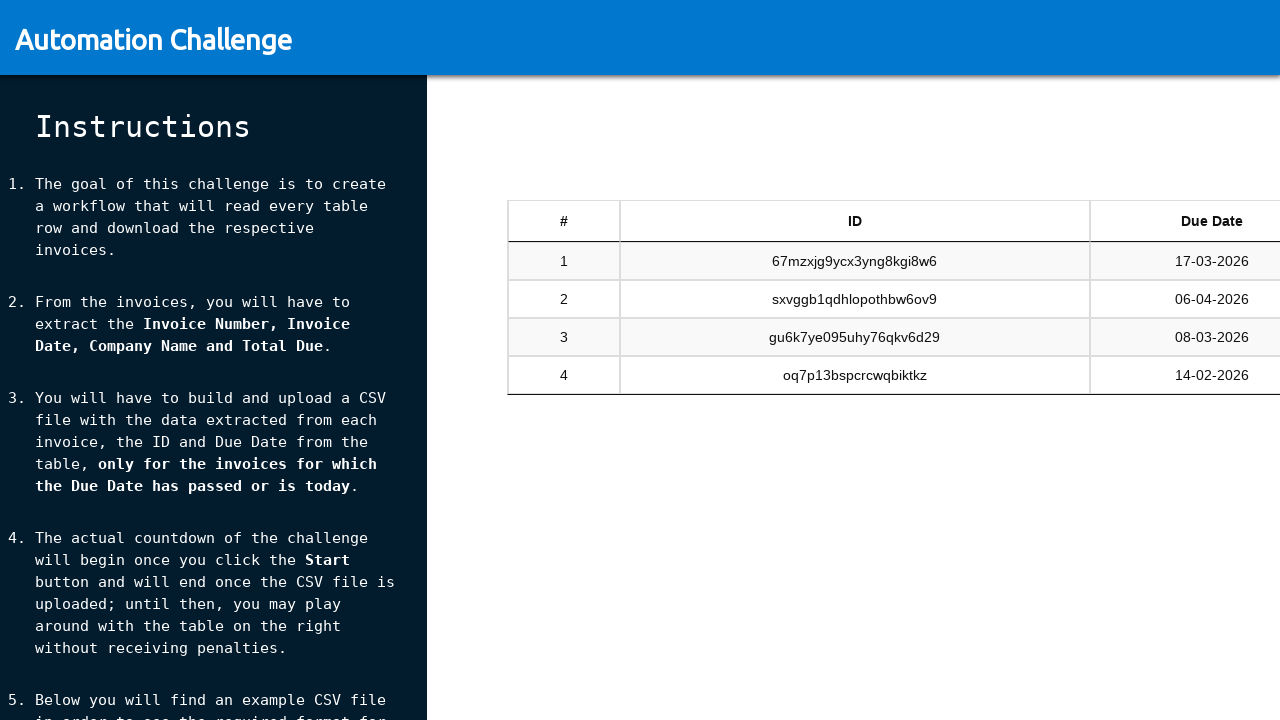